Tests dropdown handling by locating a country dropdown element and selecting "France" from the available options using the Select class equivalent in Playwright.

Starting URL: https://testautomationpractice.blogspot.com

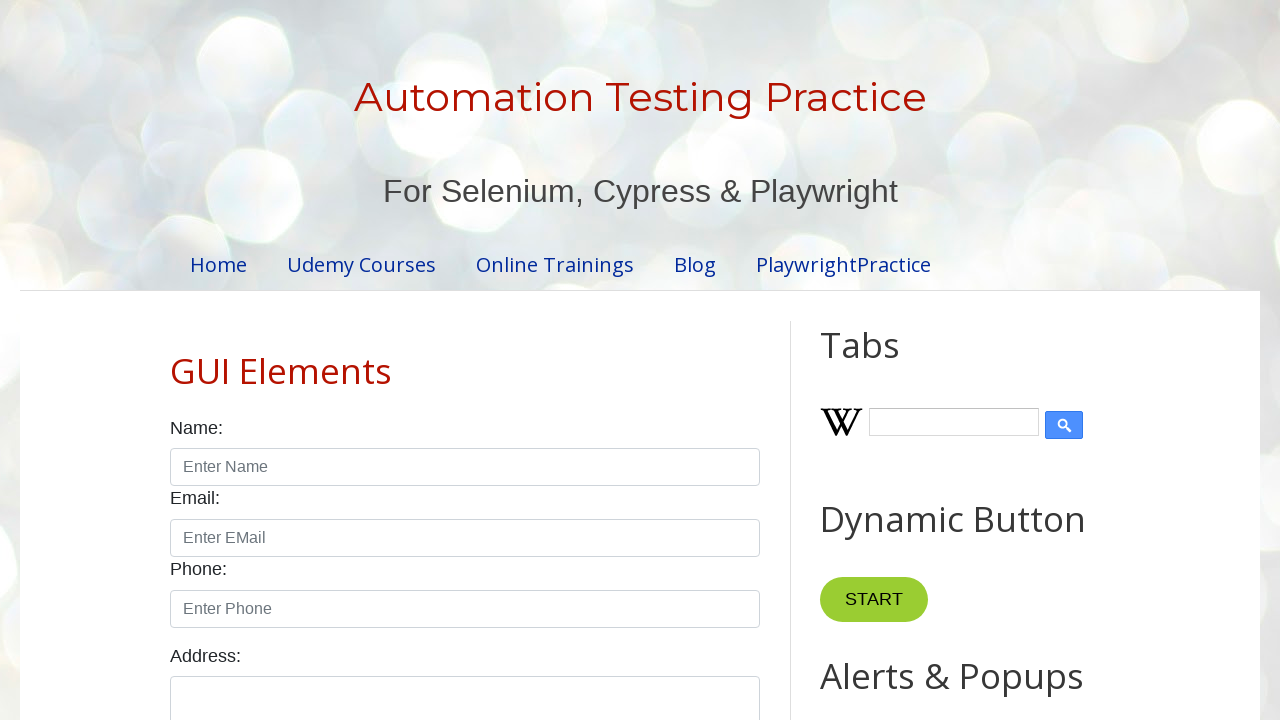

Set viewport size to 1920x1080
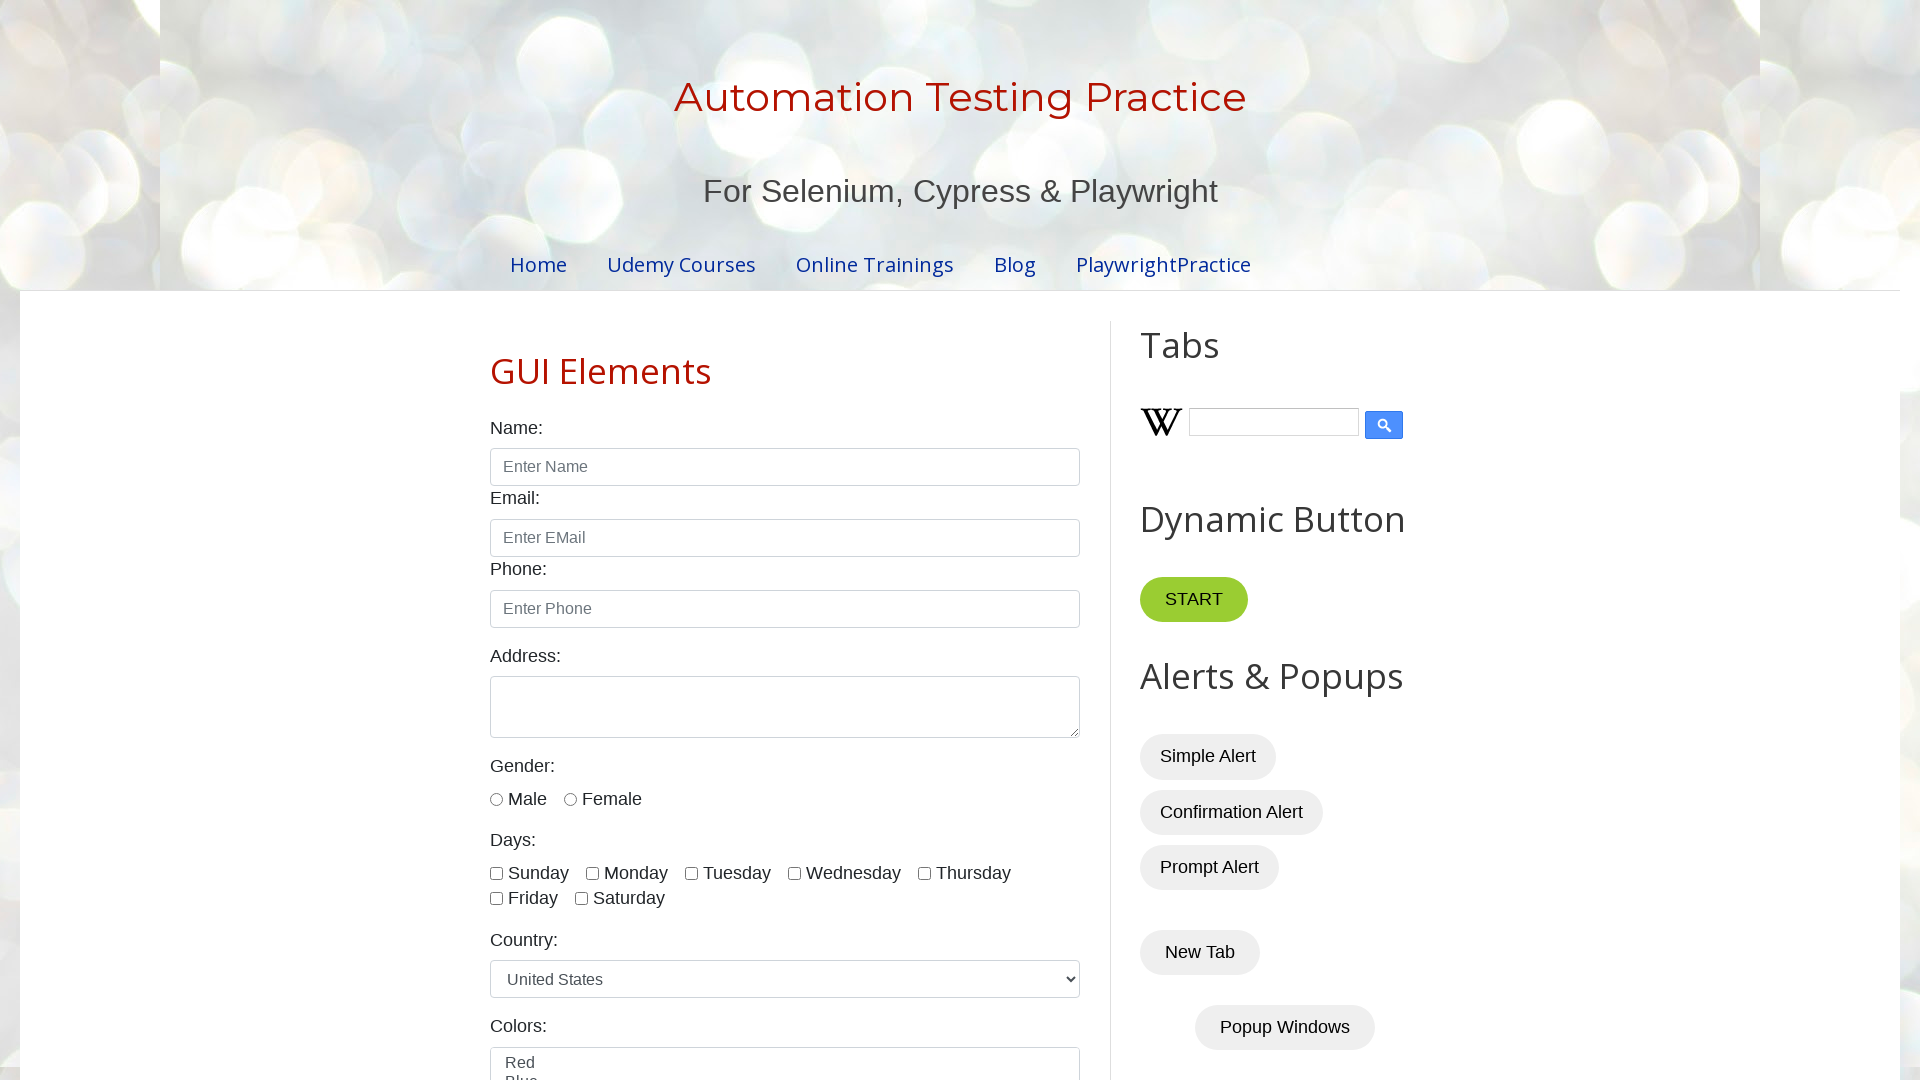

Country dropdown element is visible
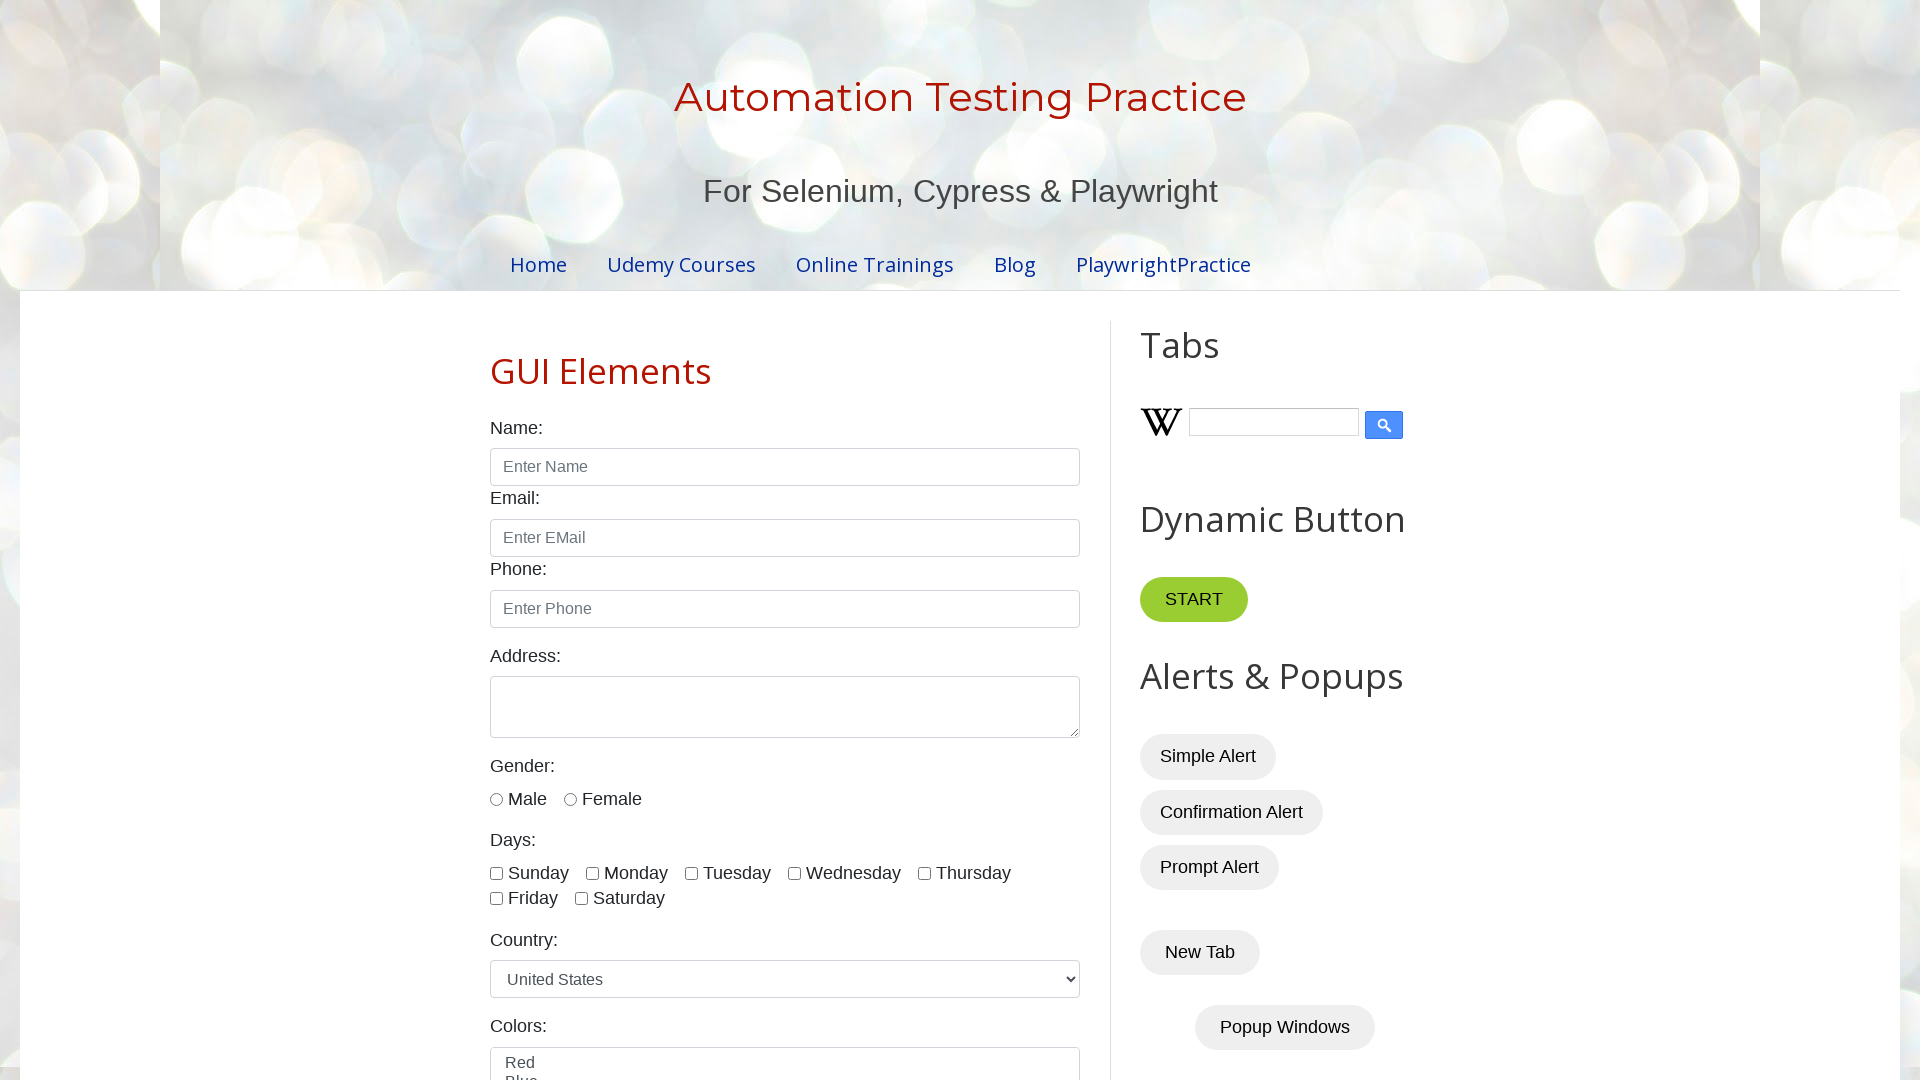

Selected 'France' from the country dropdown on #country
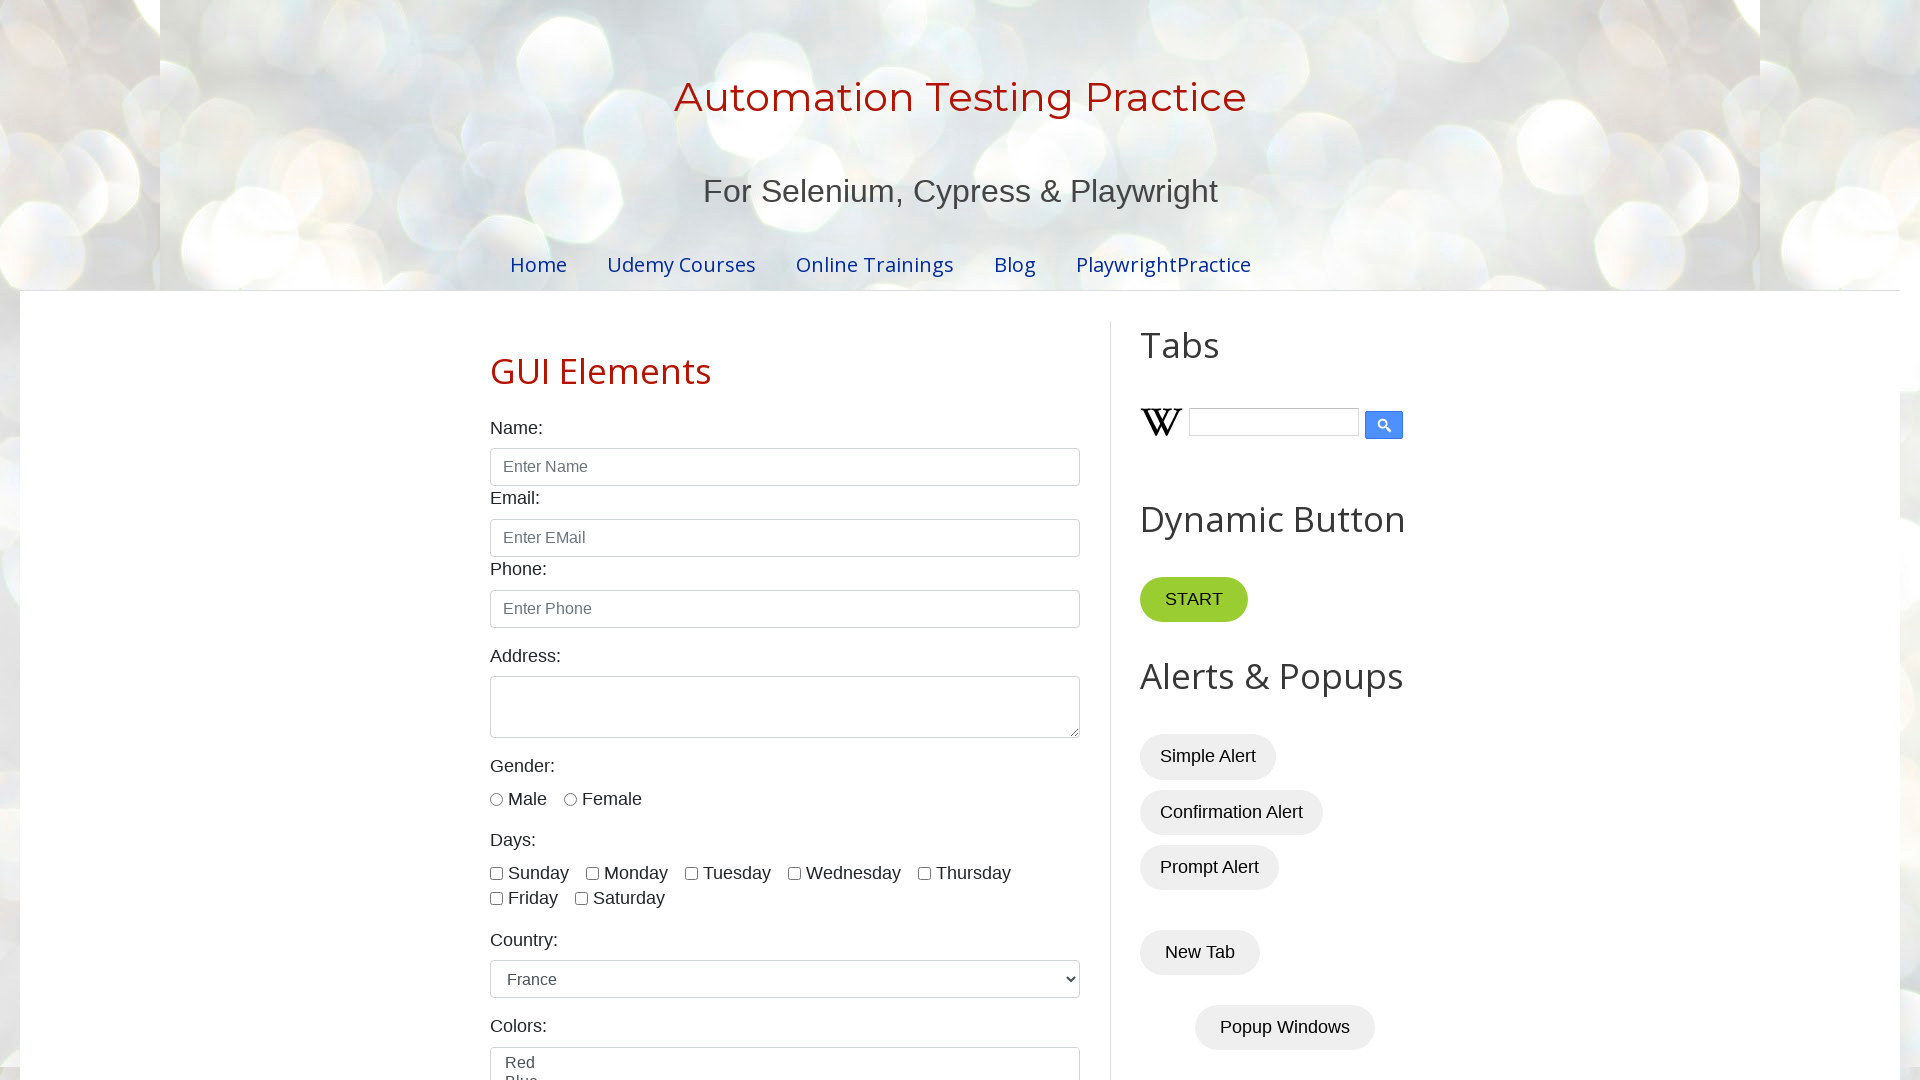

Brief pause to verify selection
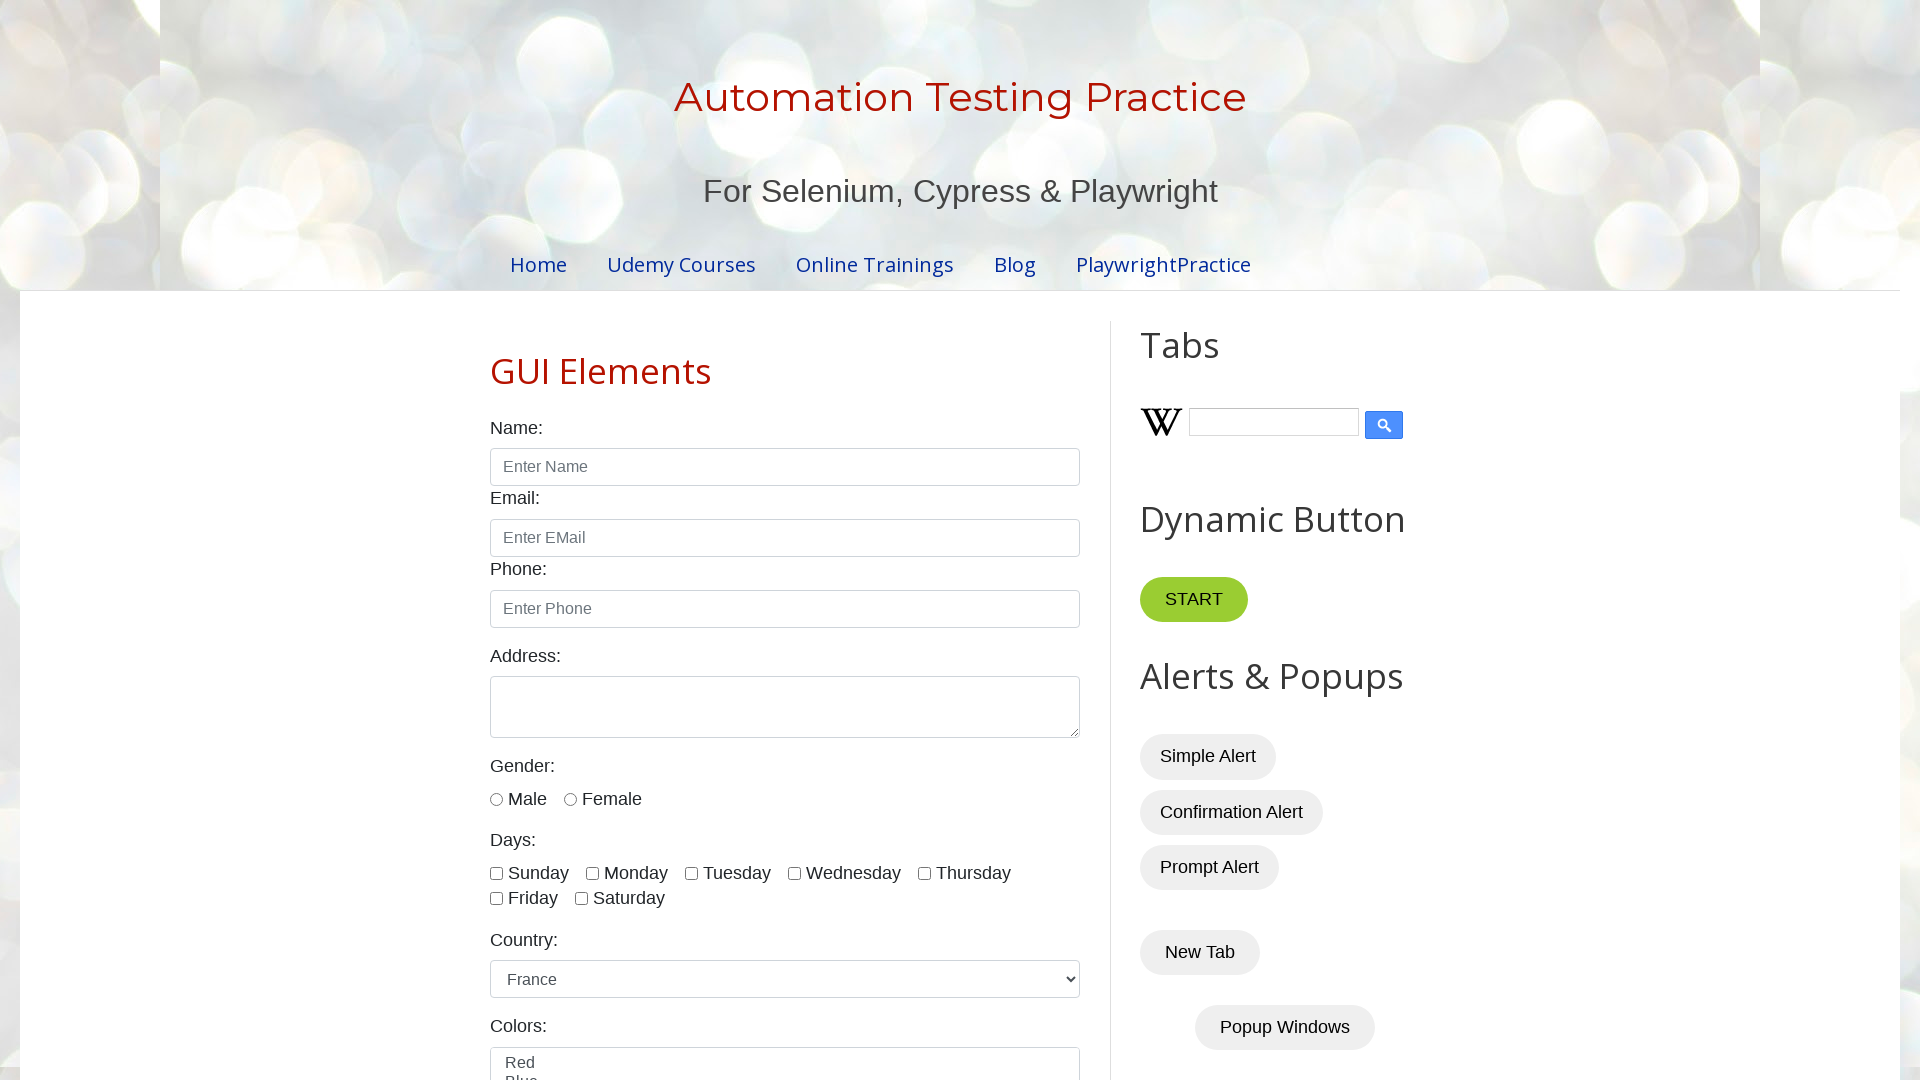

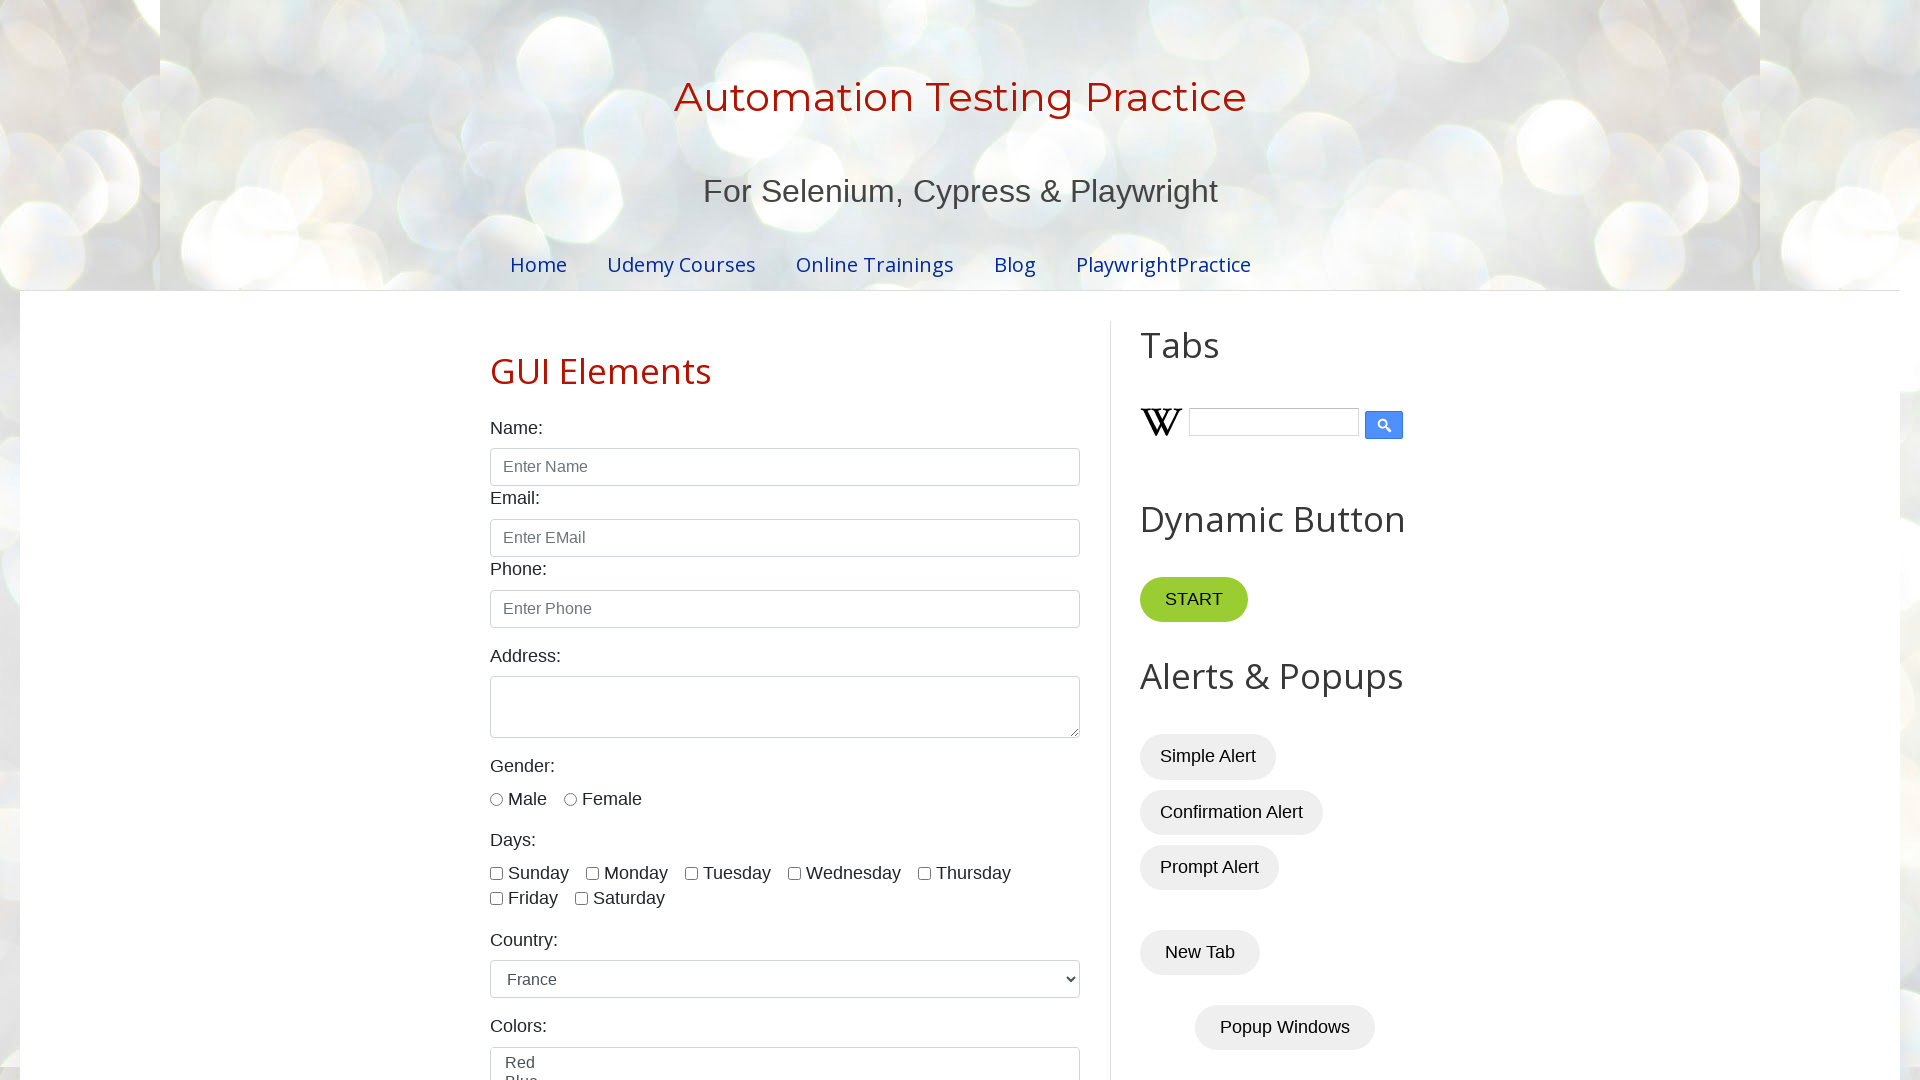